Navigates to an automation practice page and verifies that a product table with amount values is displayed

Starting URL: https://rahulshettyacademy.com/AutomationPractice/

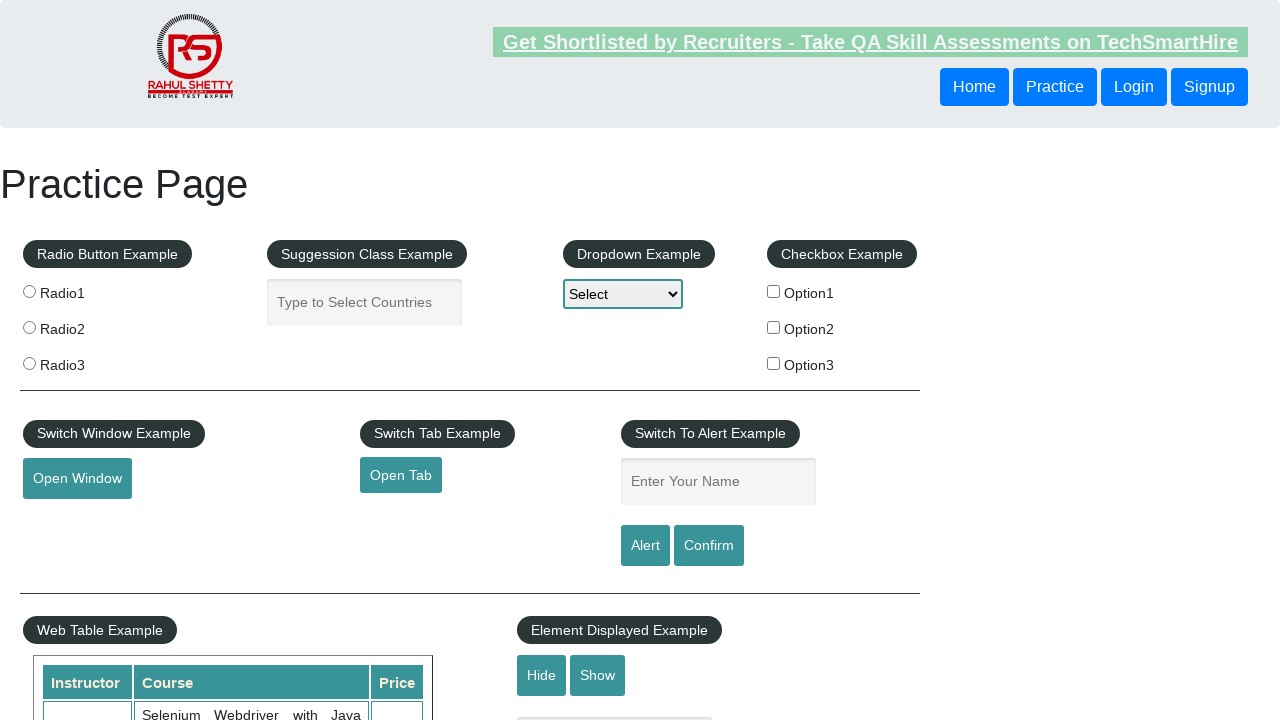

Waited for product table amounts column to load
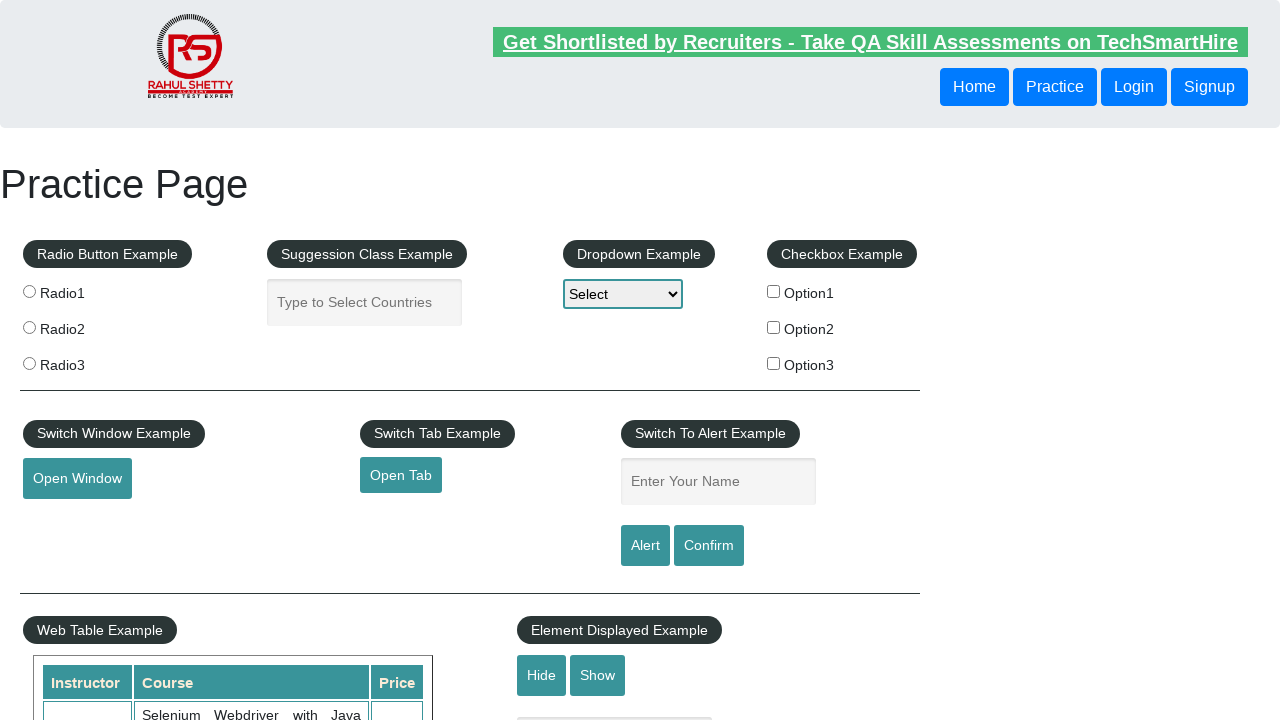

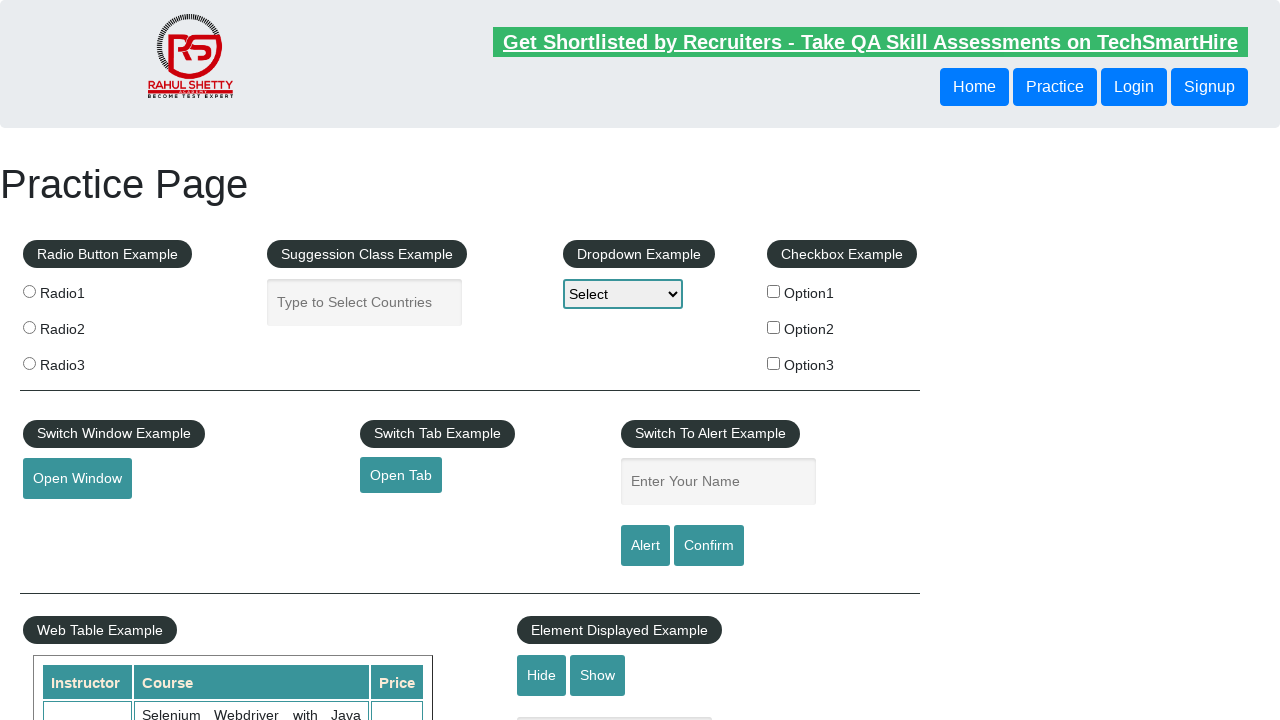